Tests the complete flight booking flow by finding flights and then choosing a flight from the results

Starting URL: https://blazedemo.com/

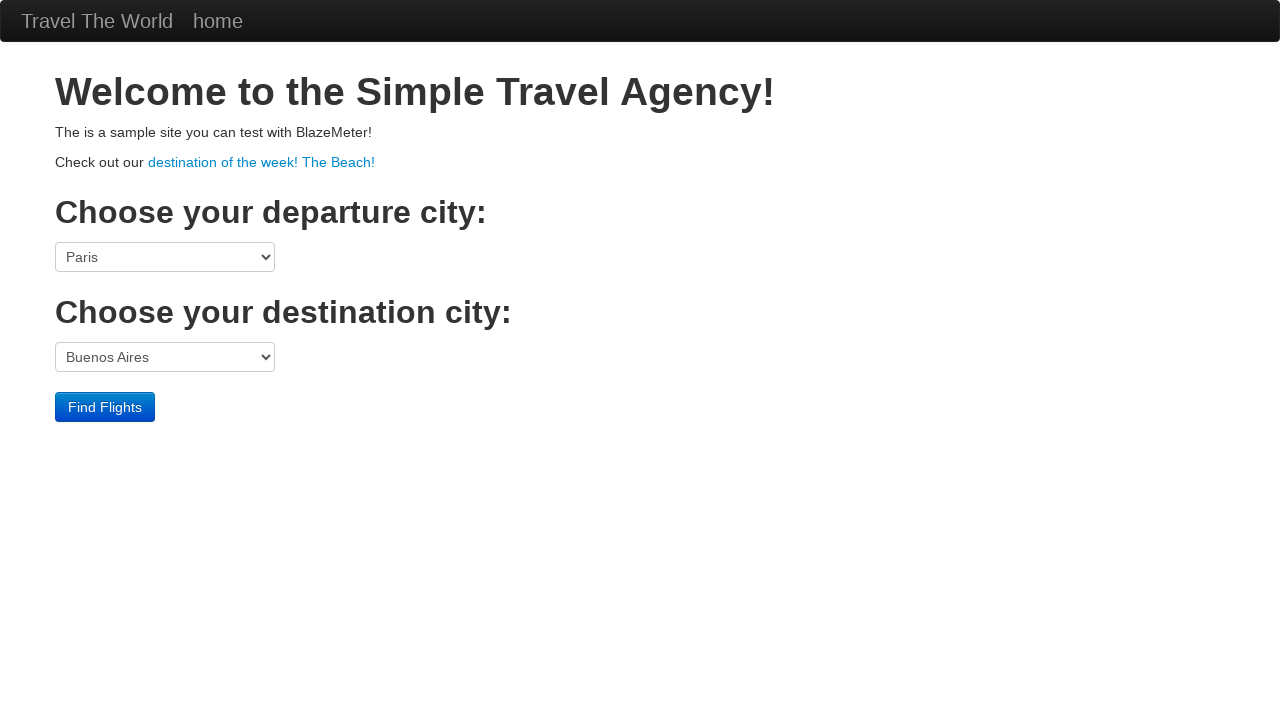

Selected Paris as departure city on select[name='fromPort']
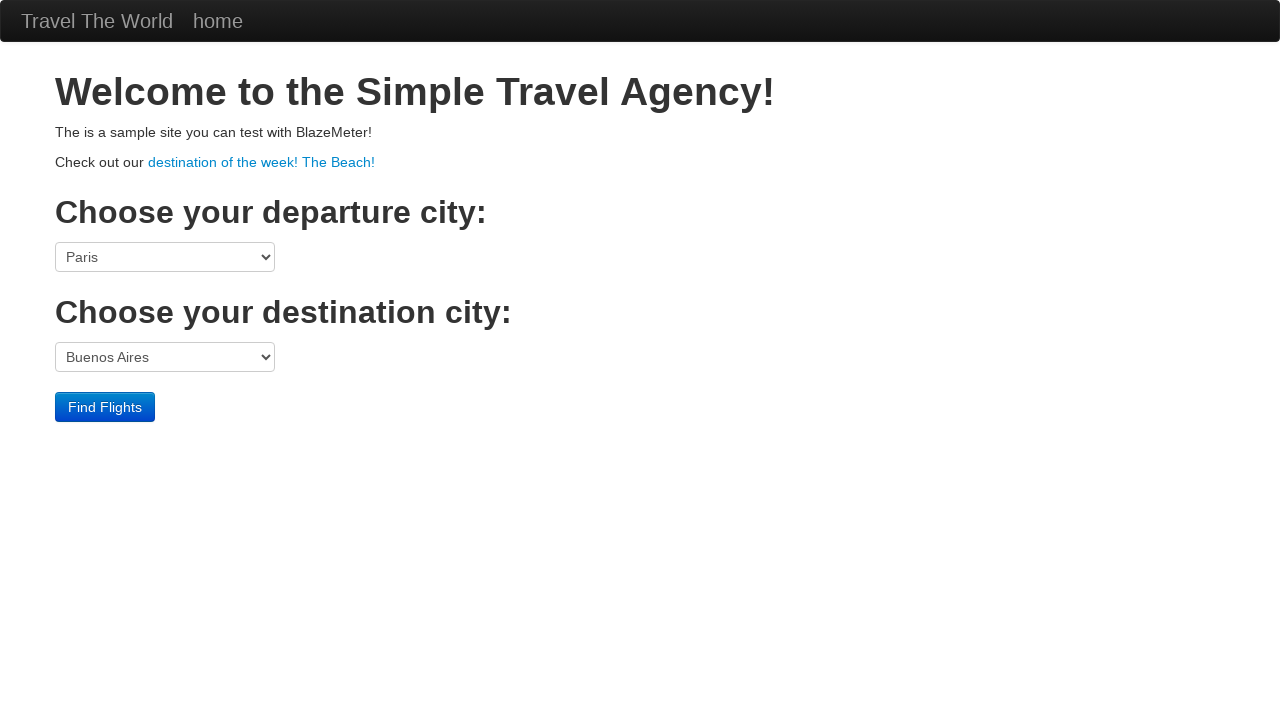

Selected London as destination city on select[name='toPort']
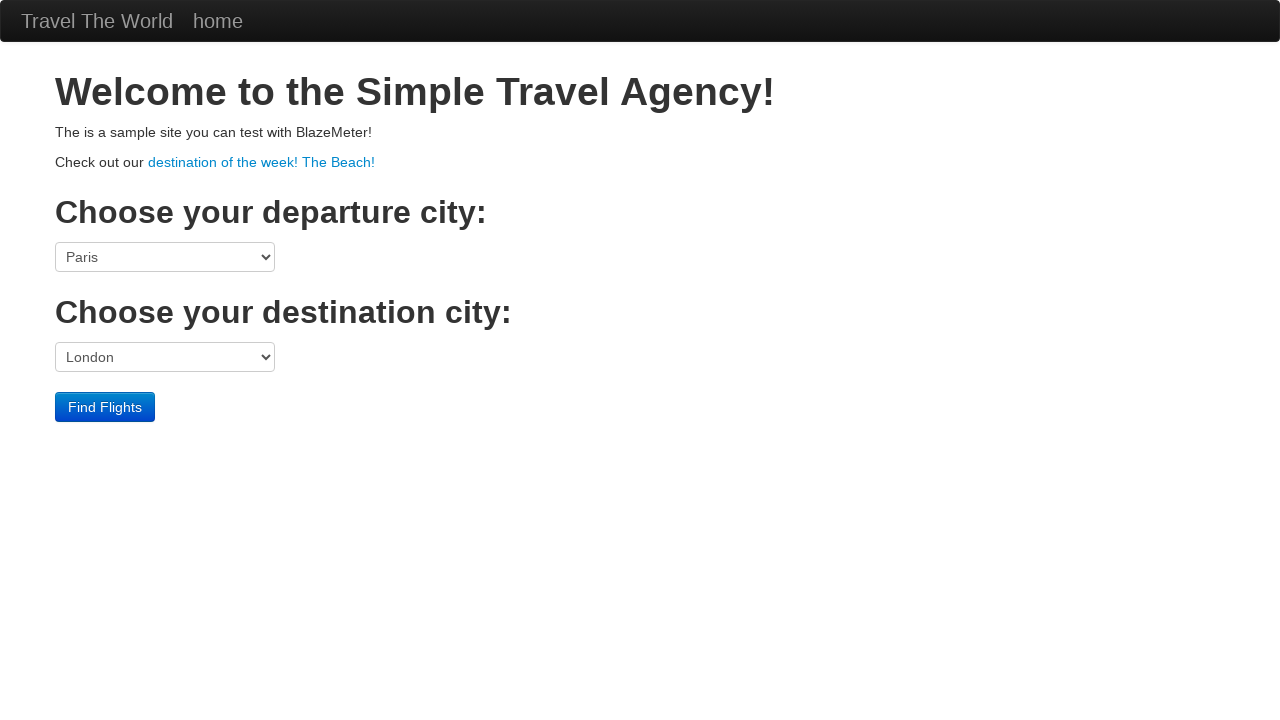

Clicked Find Flights button to search for available flights at (105, 407) on input[type='submit'][value='Find Flights']
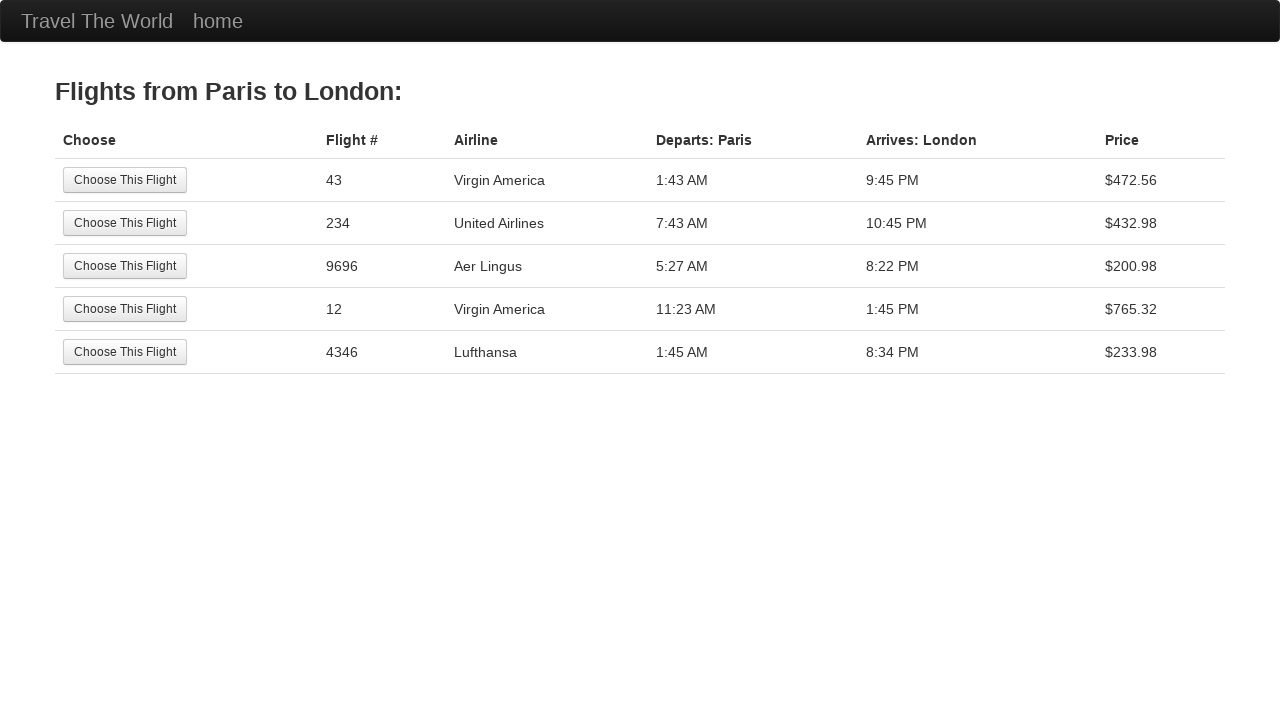

Selected the first flight from the results at (125, 180) on input[type='submit'][value='Choose This Flight']
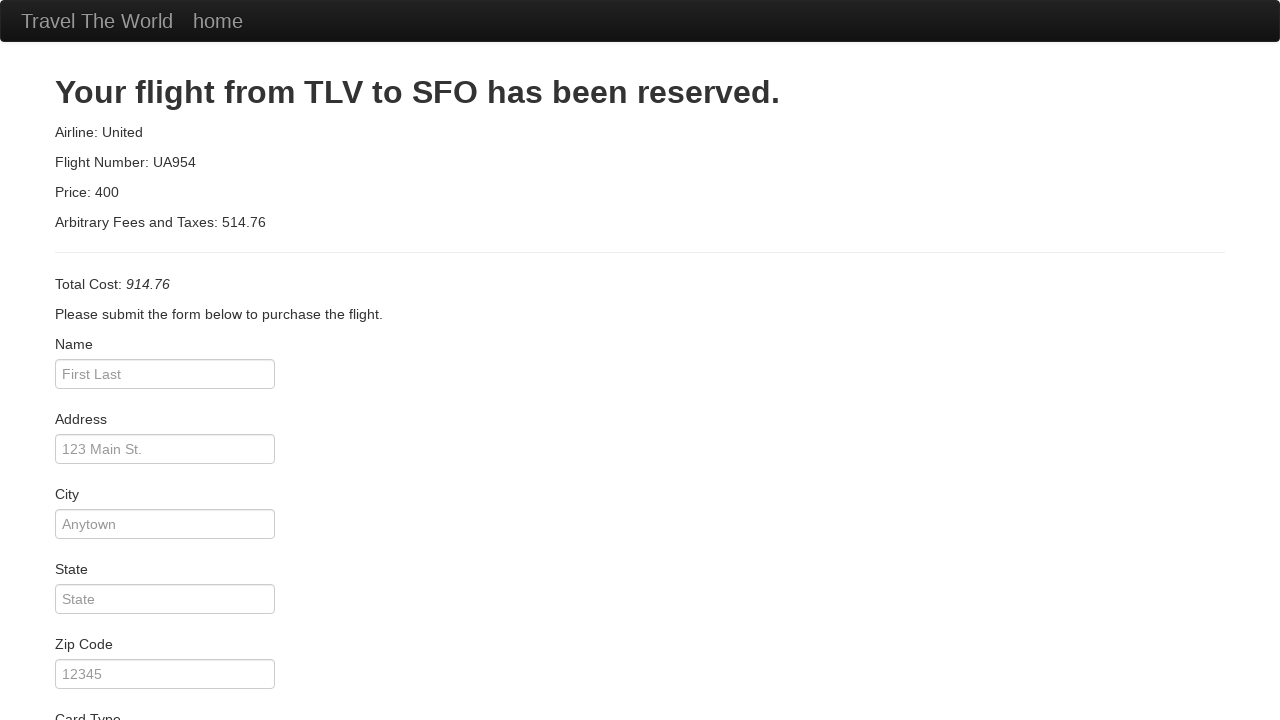

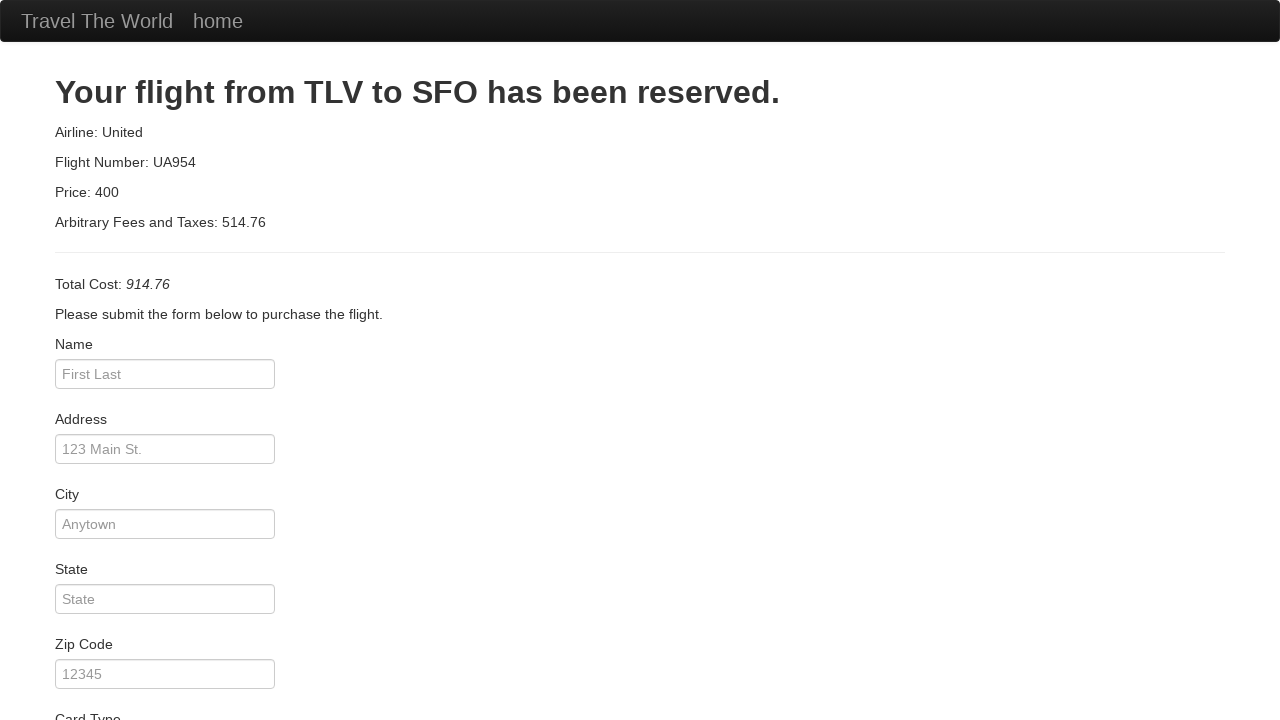